Tests geolocation mocking by setting the browser's location to Berlin, Germany coordinates and verifying that a location detection website correctly displays Berlin as the detected location.

Starting URL: https://my-location.org/

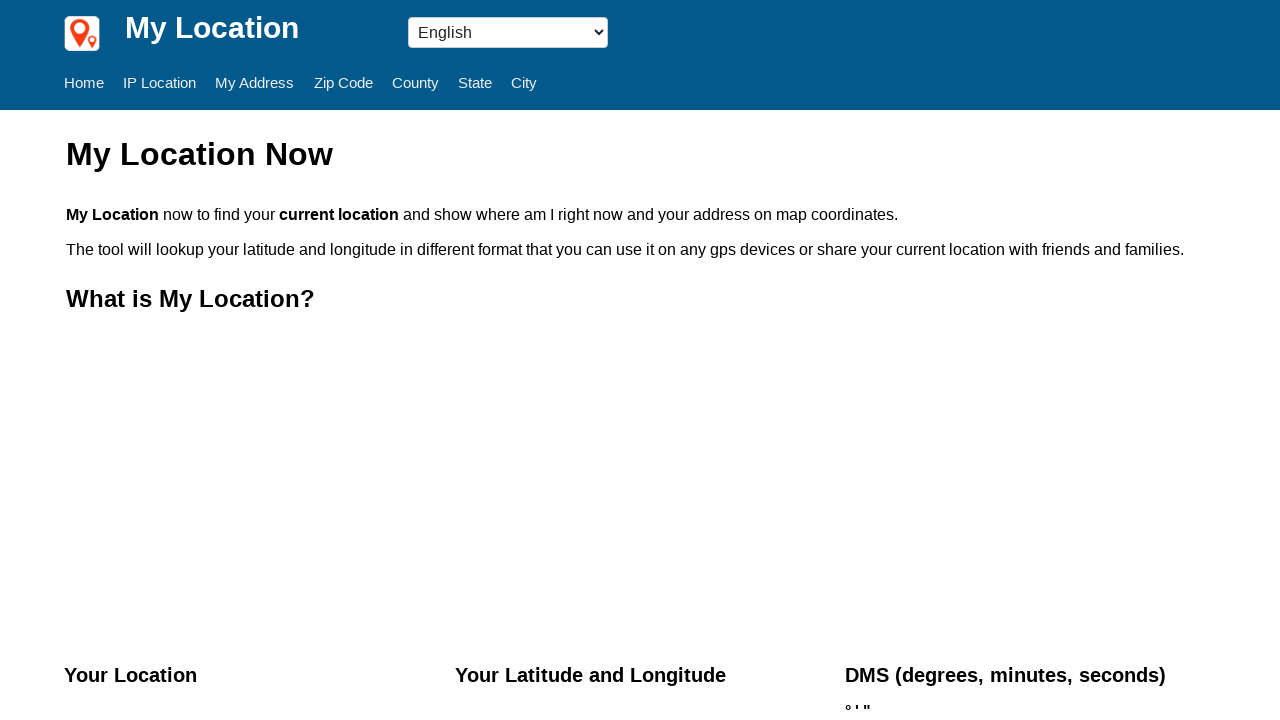

Set geolocation to Berlin, Germany coordinates (52.5043, 13.4501)
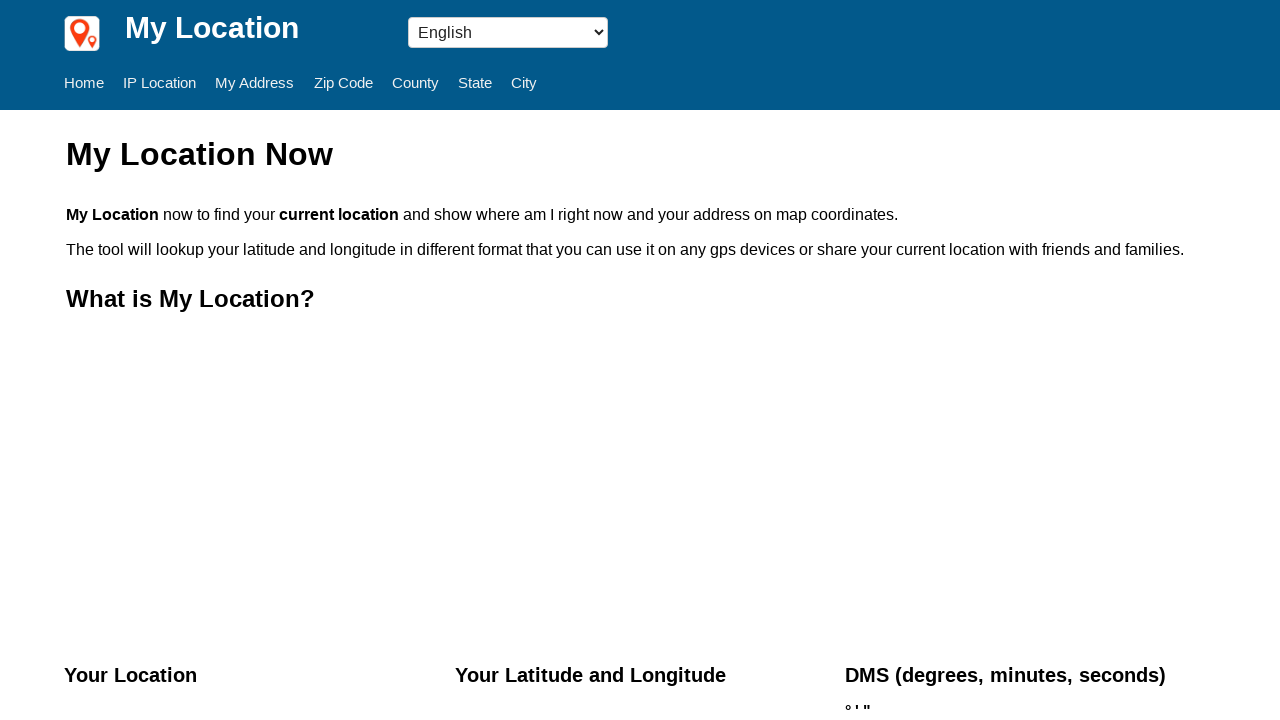

Granted geolocation permissions to the browser context
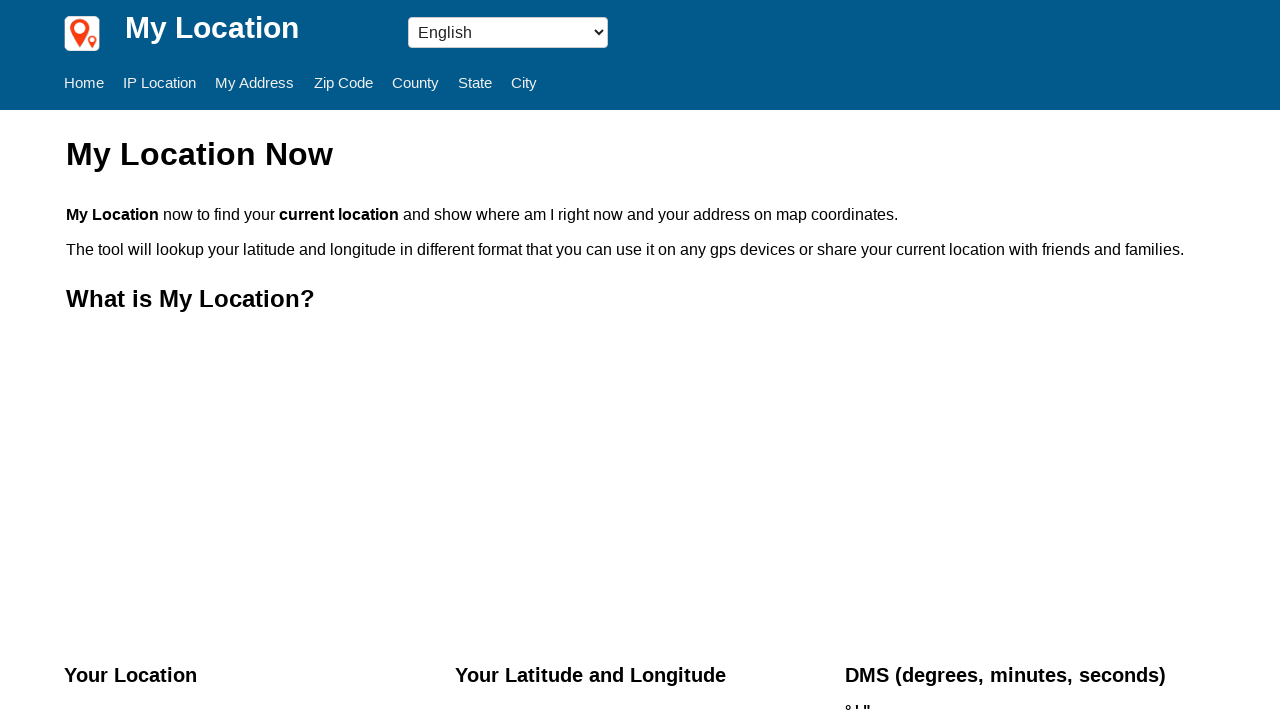

Reloaded the page to trigger geolocation detection
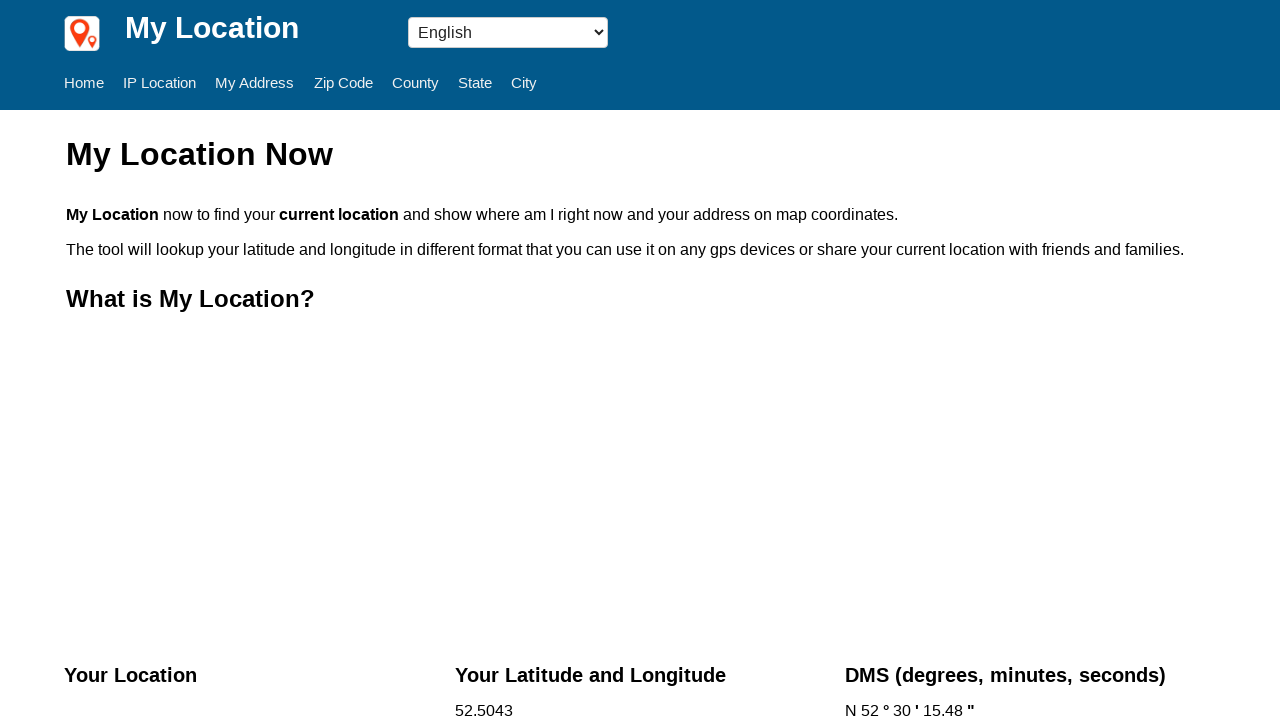

Location address element appeared on the page
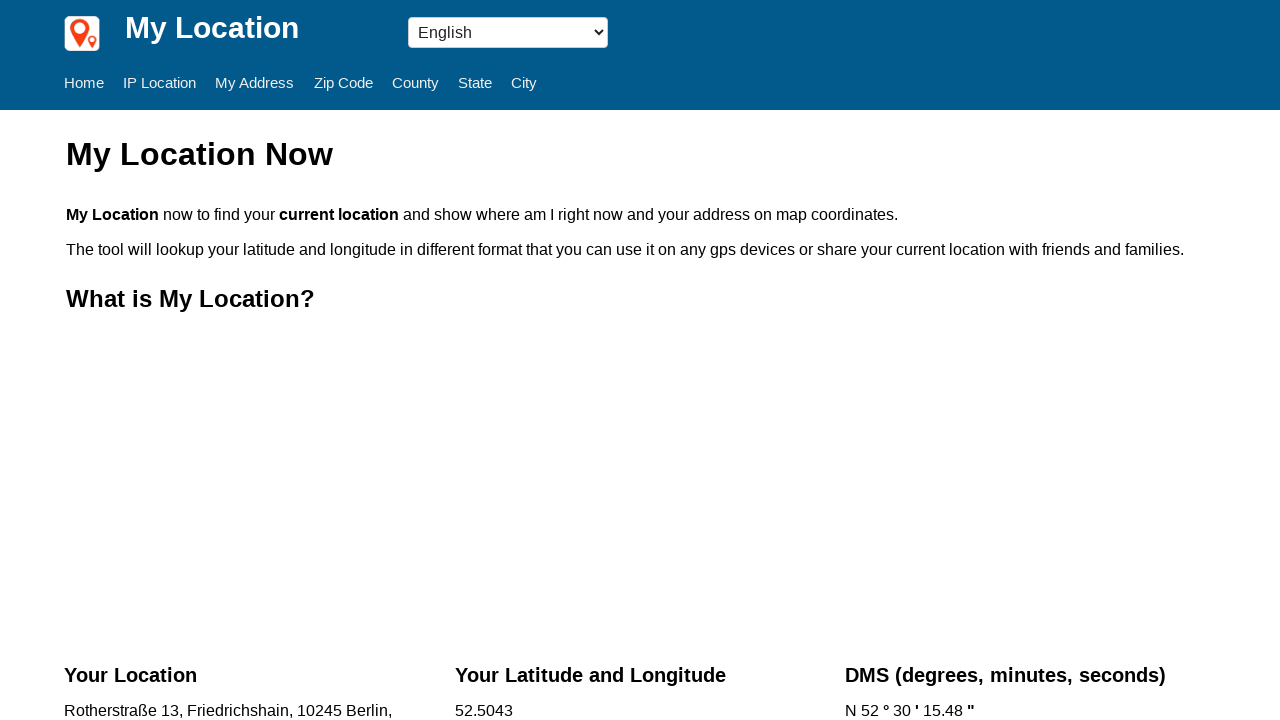

Located the address element containing detected location
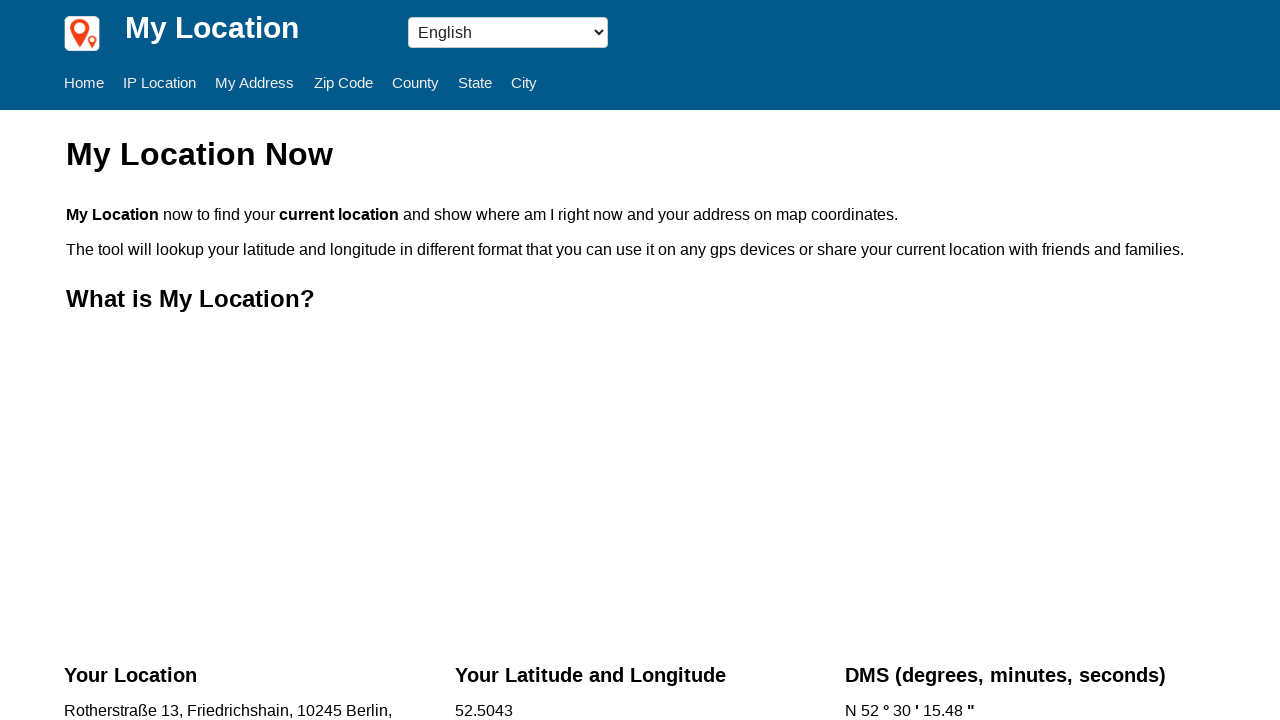

Verified detected location contains 'Berlin' or 'Germany'
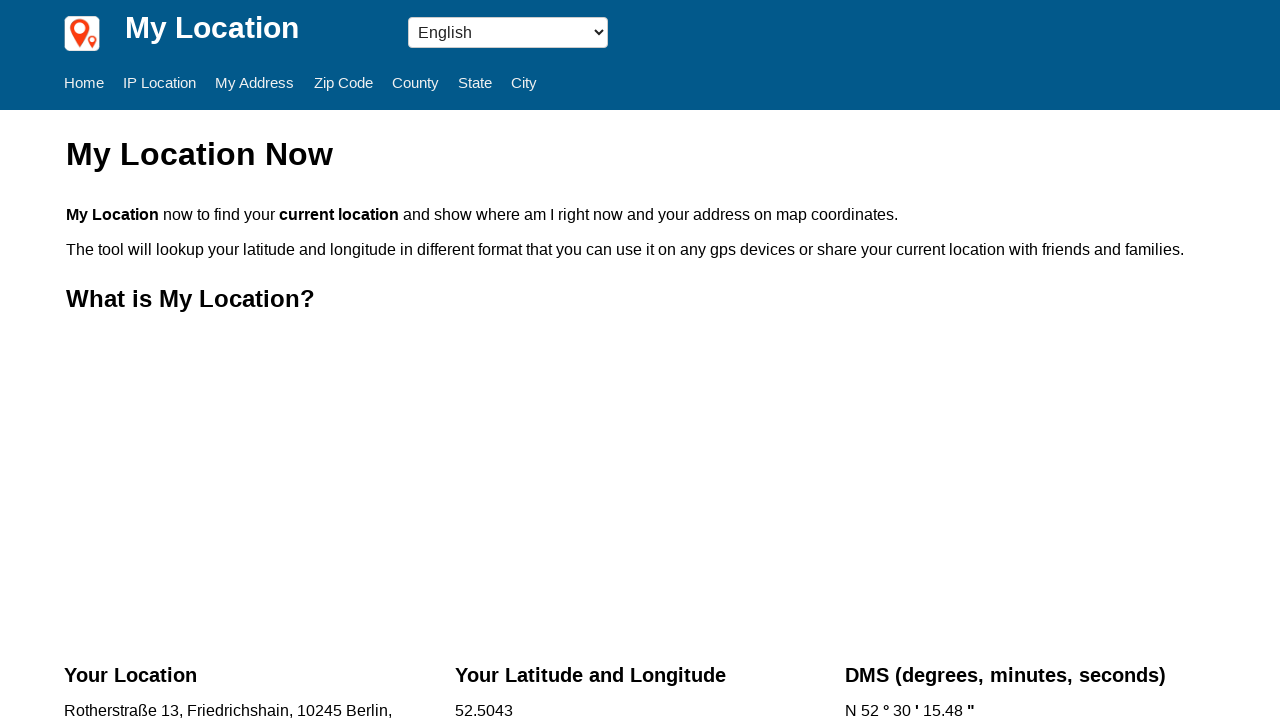

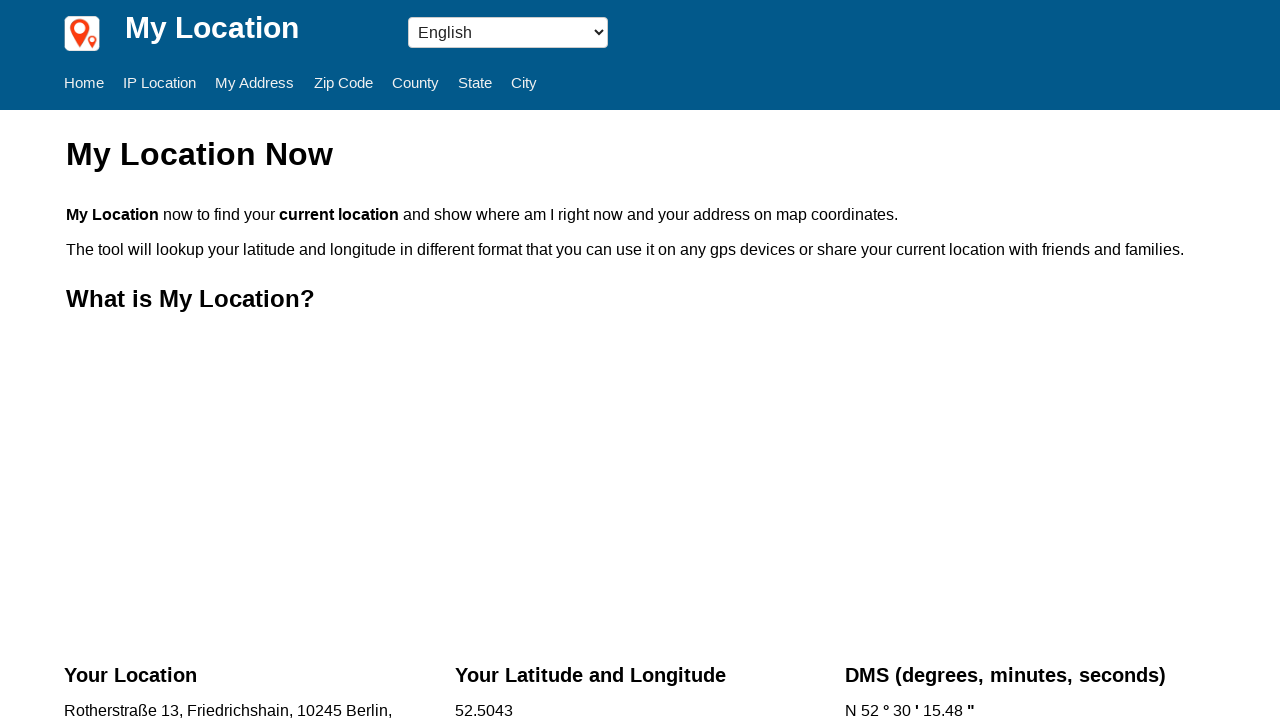